Tests drag and drop functionality on jQuery UI draggable demo by switching to an iframe and dragging an element by offset

Starting URL: https://jqueryui.com/draggable/

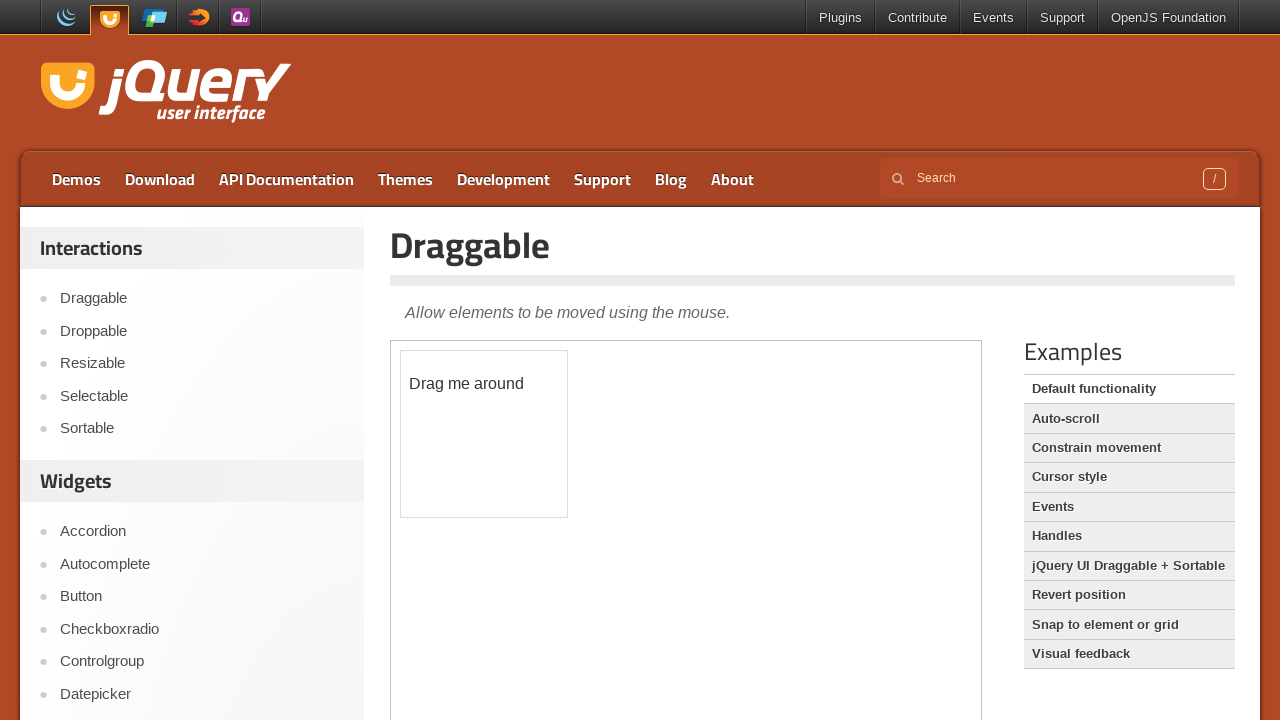

Located the demo iframe
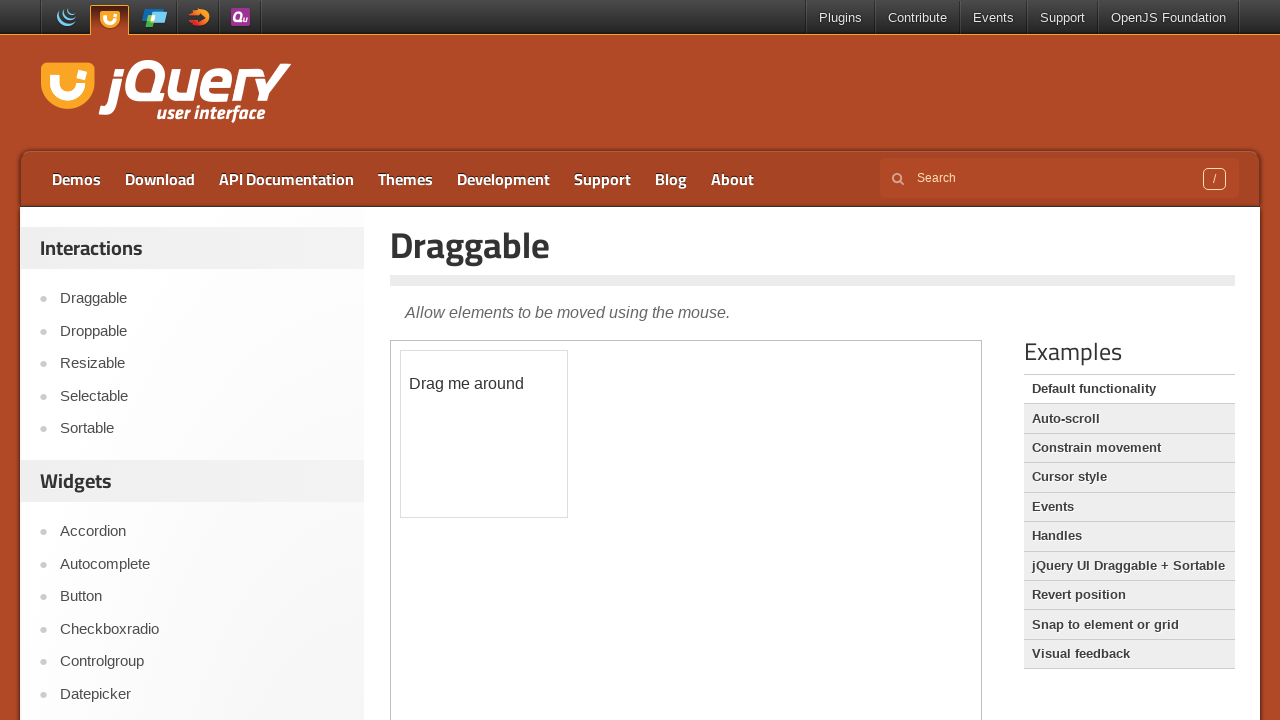

Located the draggable element within the iframe
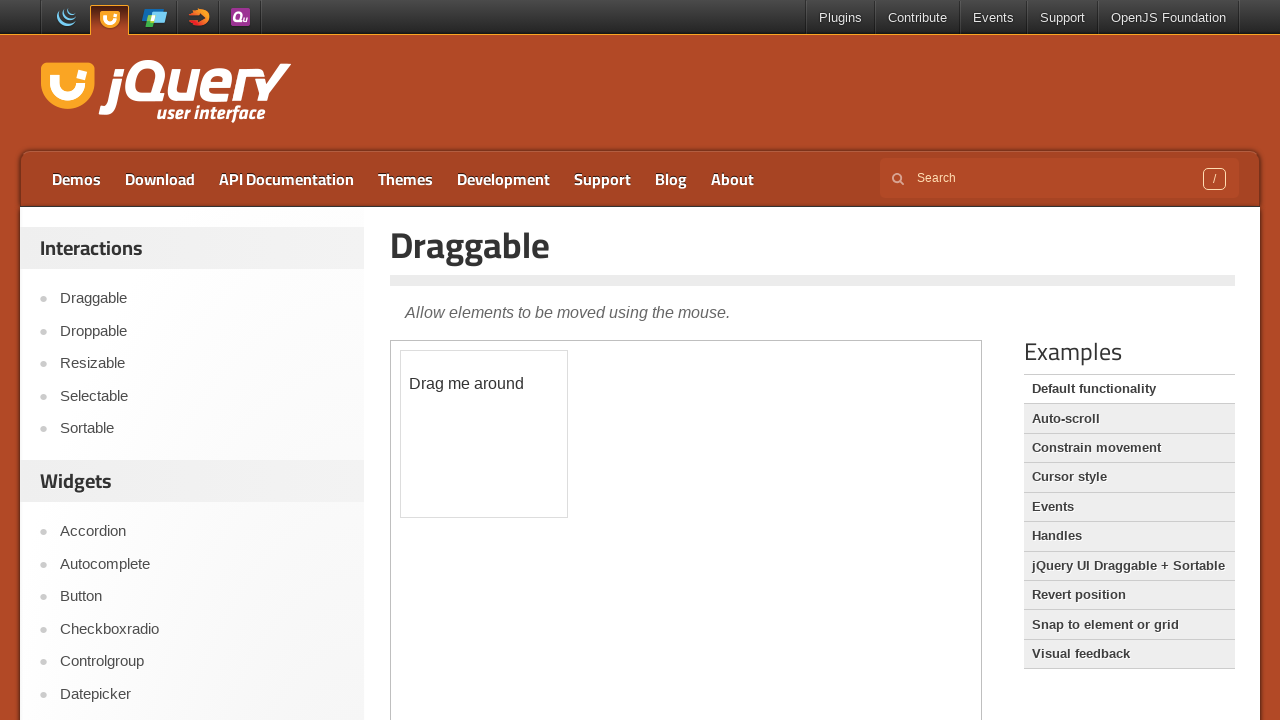

Dragged the draggable element by offset (111, 50) at (512, 401)
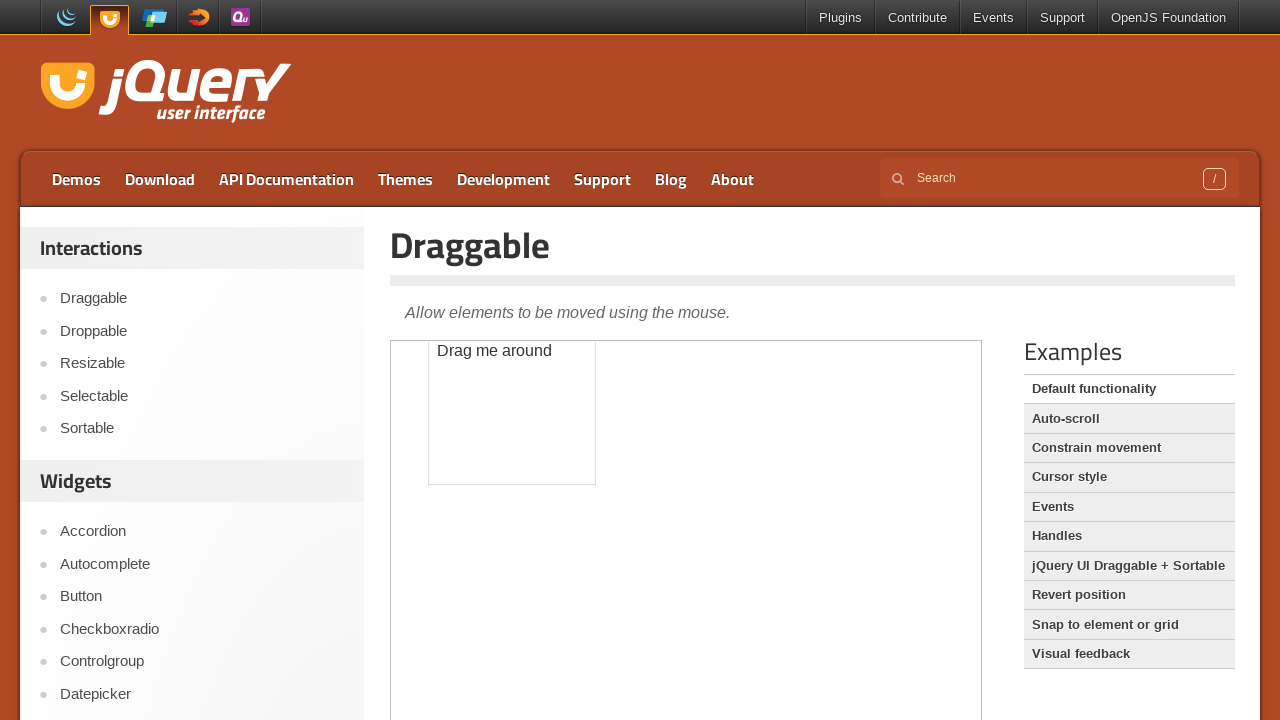

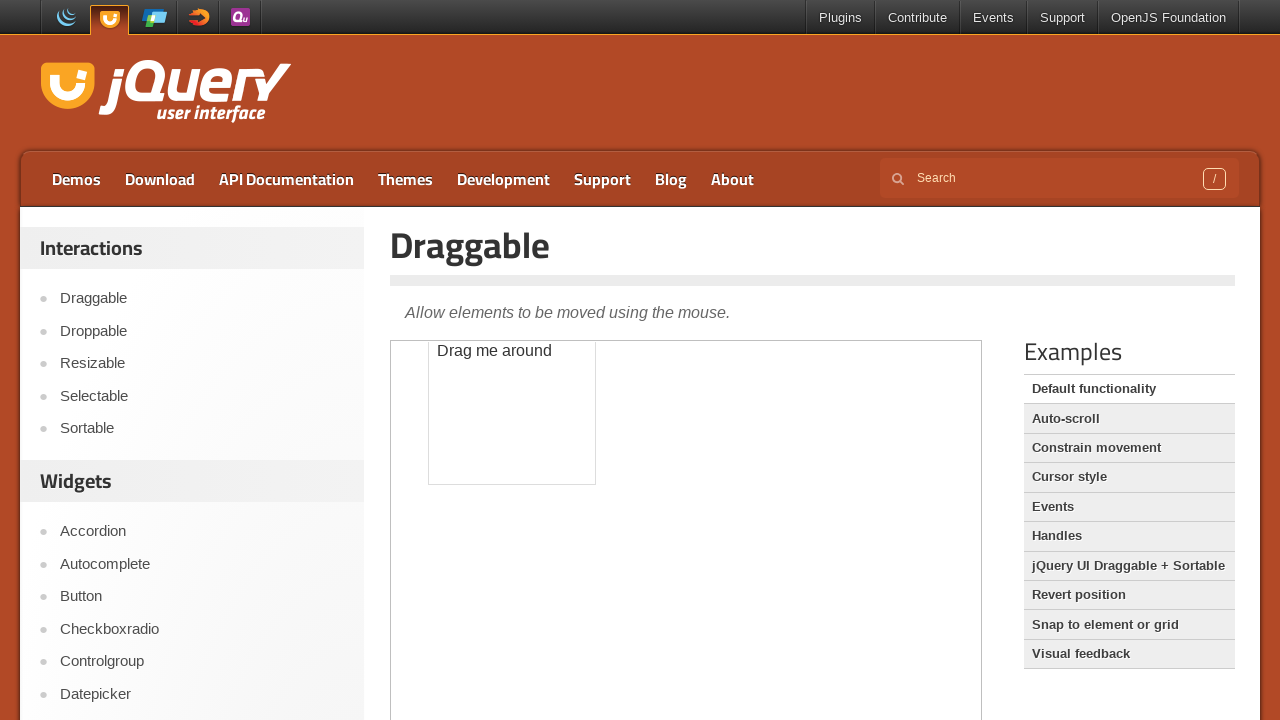